Tests checkbox functionality by clicking on a checkbox element on the automation practice page

Starting URL: https://rahulshettyacademy.com/AutomationPractice/

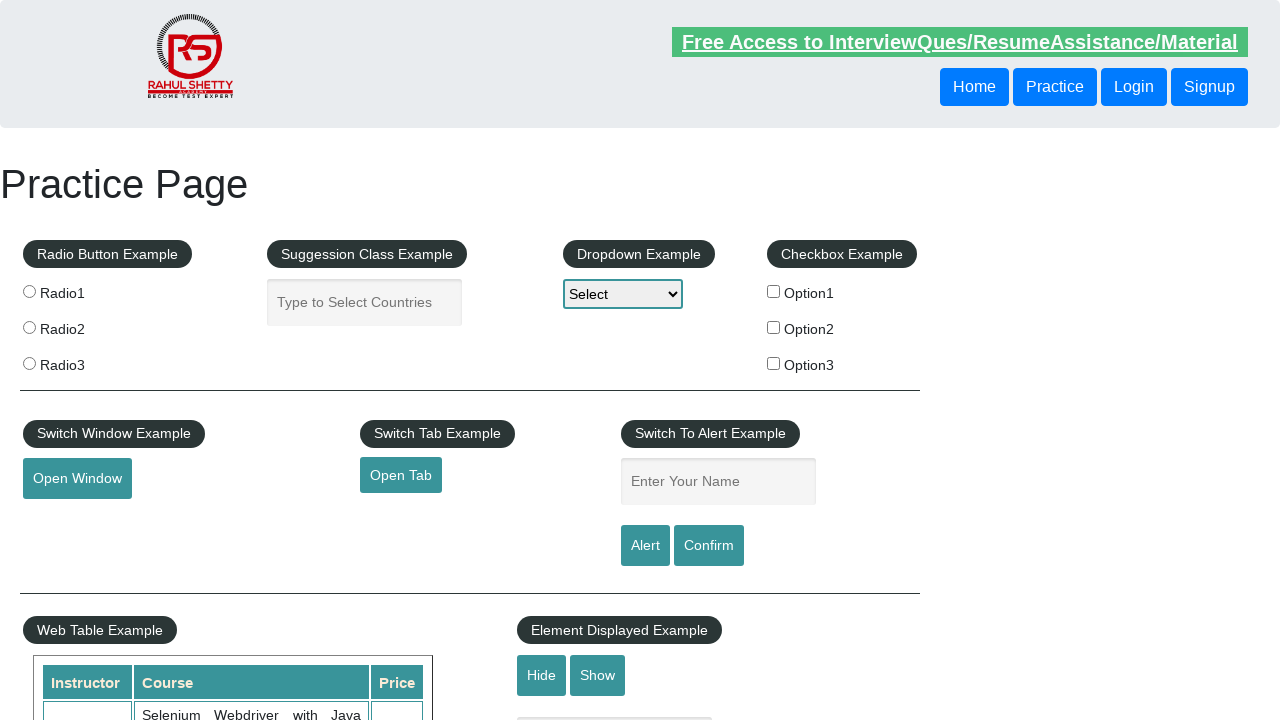

Clicked on checkbox option 1 at (774, 291) on input#checkBoxOption1
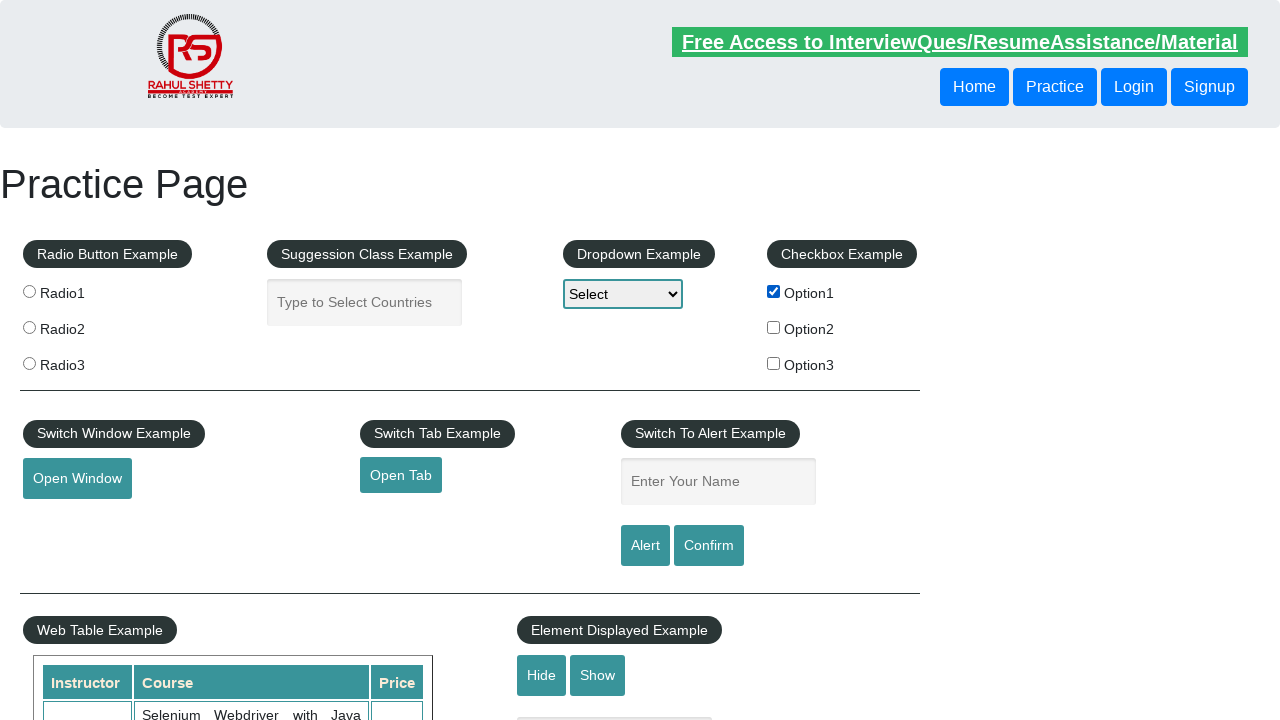

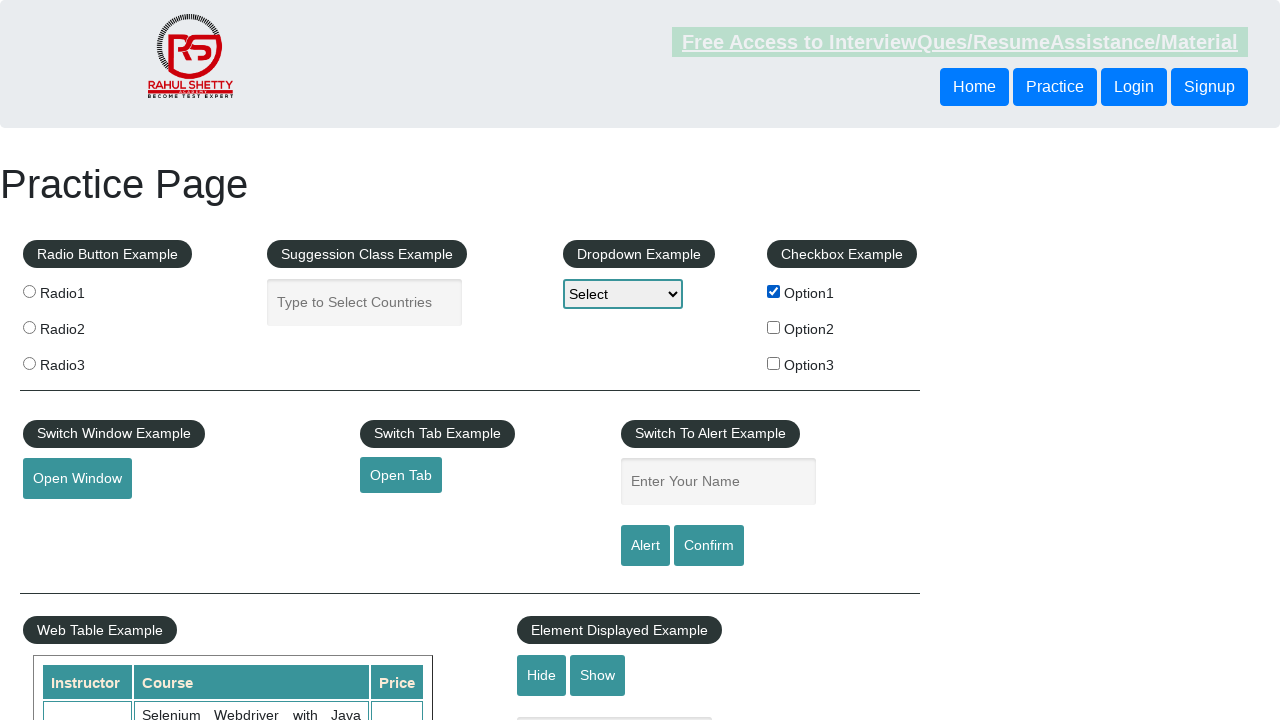